Tests autosuggestive dropdown functionality by typing partial text, waiting for suggestions, and selecting a specific option from the dropdown list

Starting URL: https://rahulshettyacademy.com/dropdownsPractise/

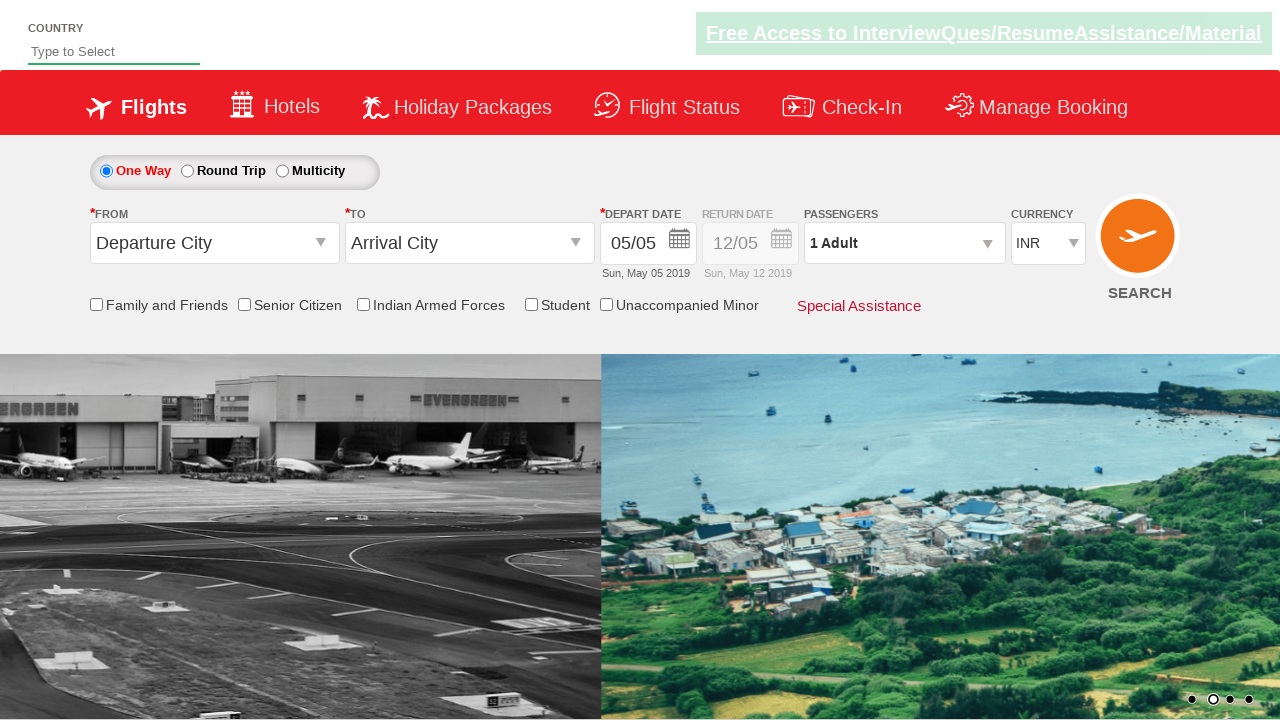

Filled autosuggest field with 'in' to trigger dropdown on #autosuggest
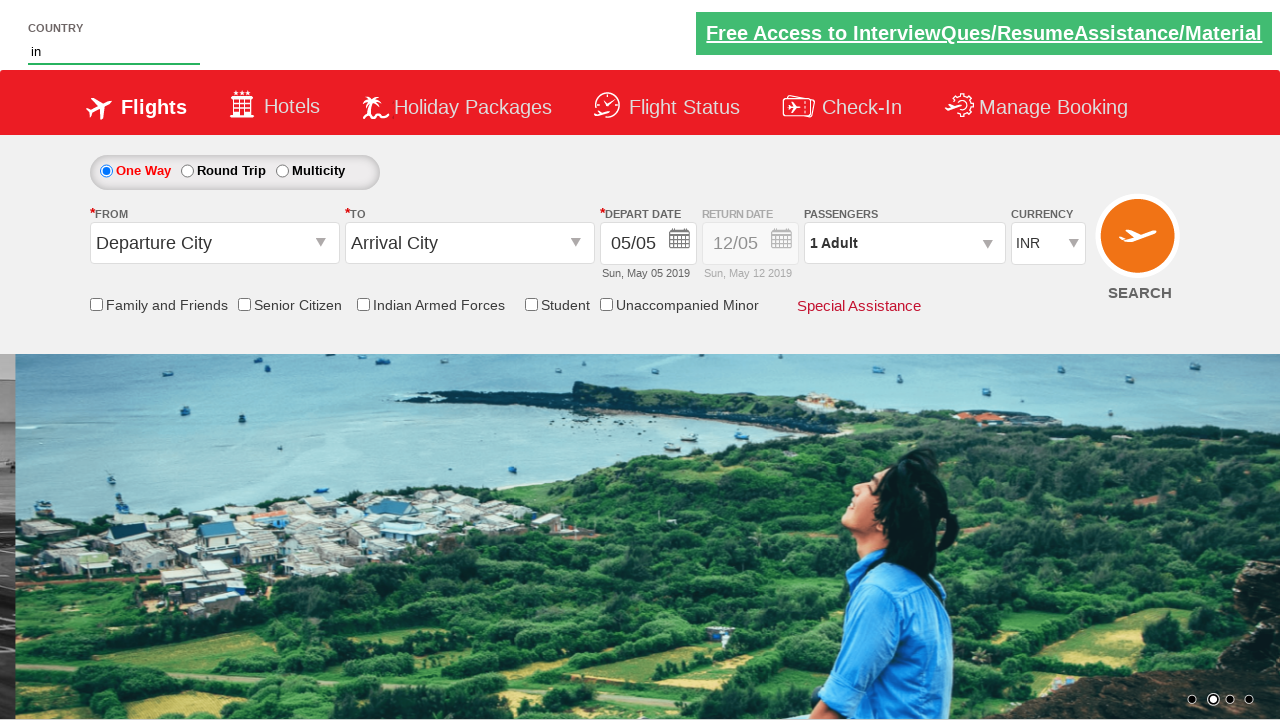

Waited for dropdown suggestions to appear
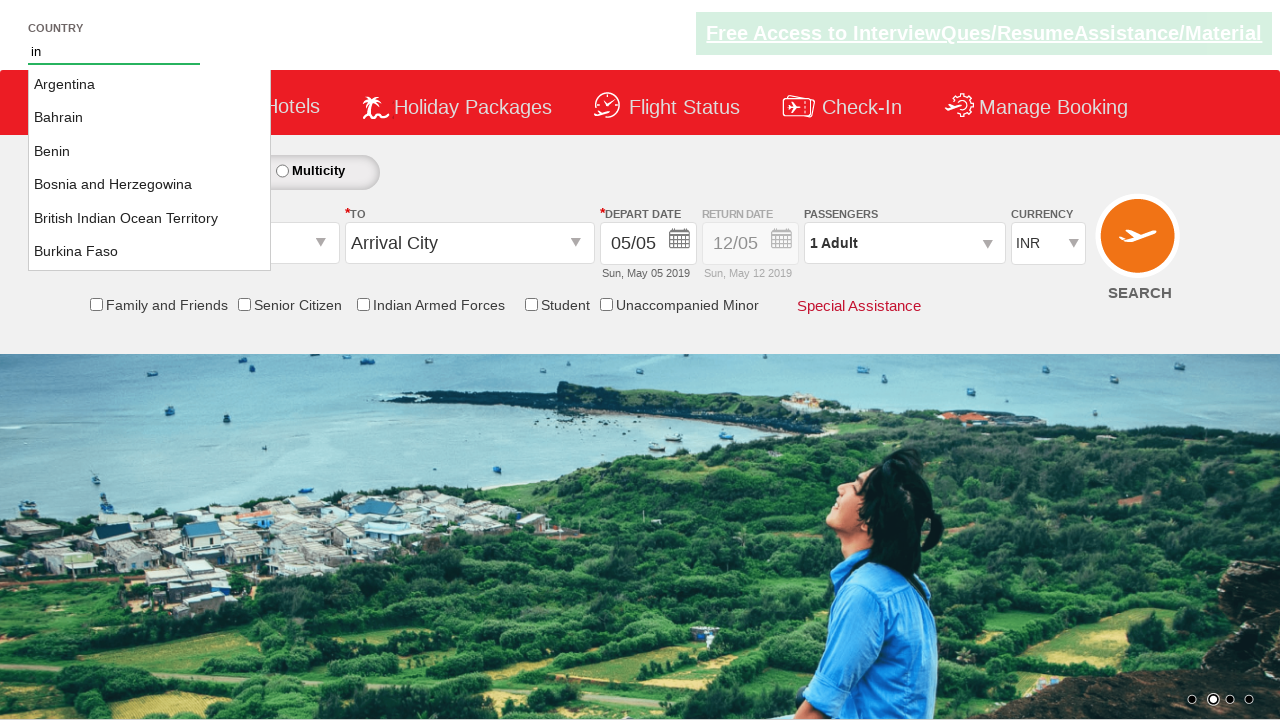

Retrieved all suggestion options from dropdown
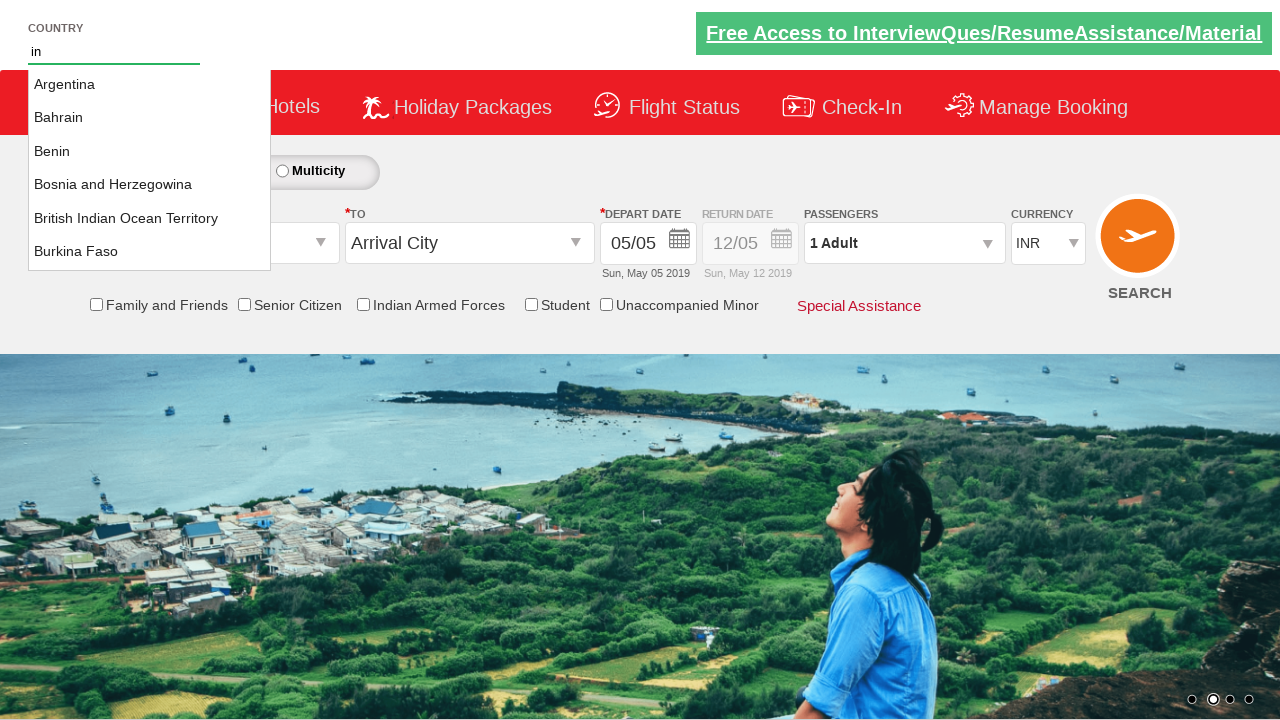

Clicked on 'India' option from dropdown list
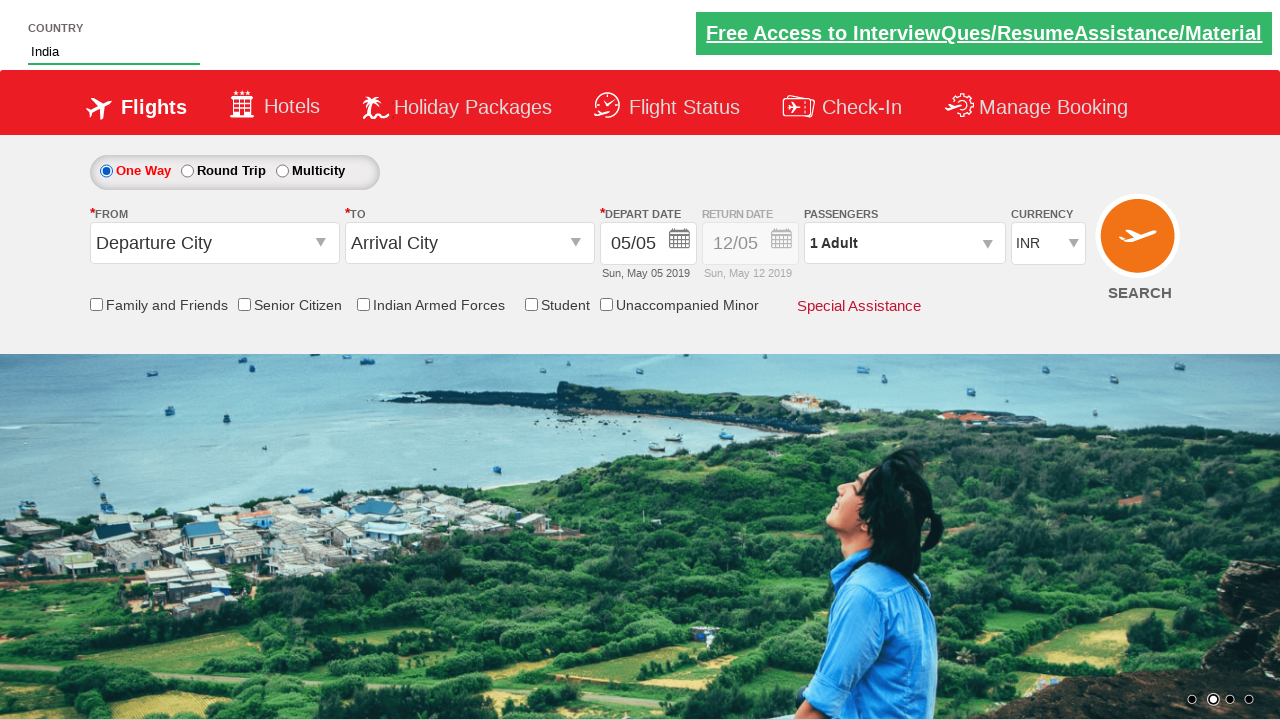

Waited 500ms for selection to be applied
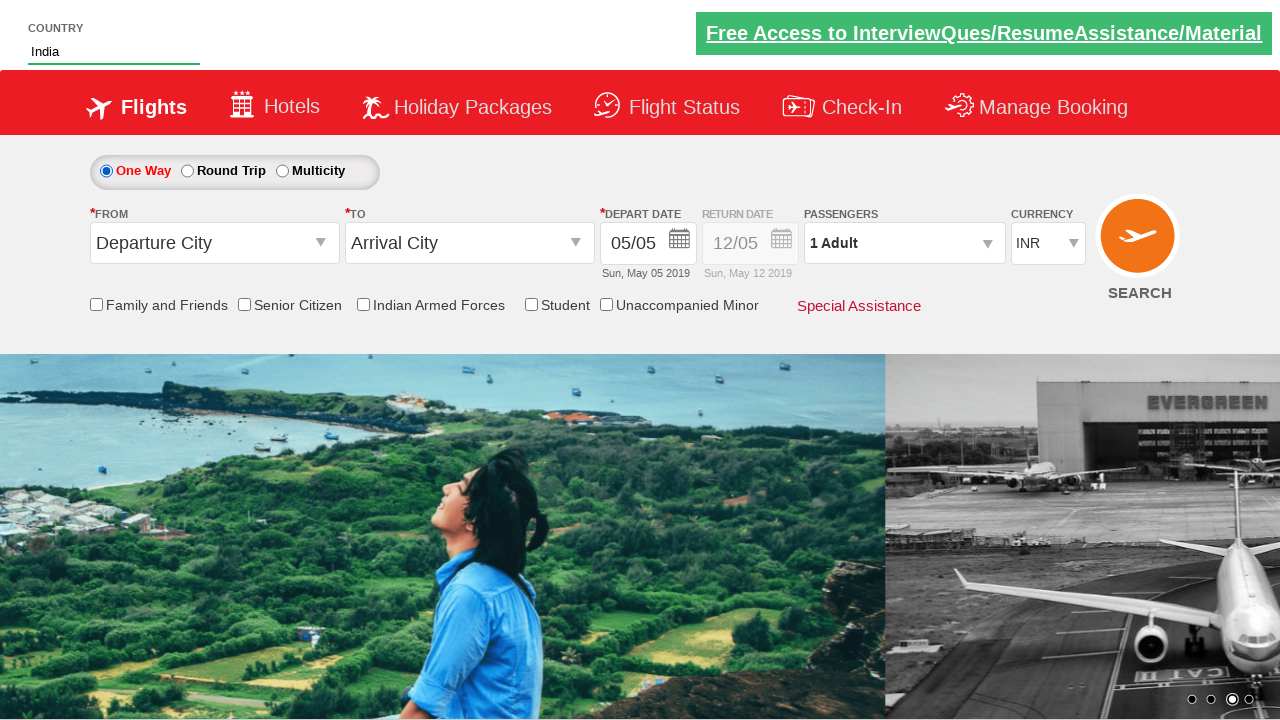

Verified selected value in autosuggest field: 'India'
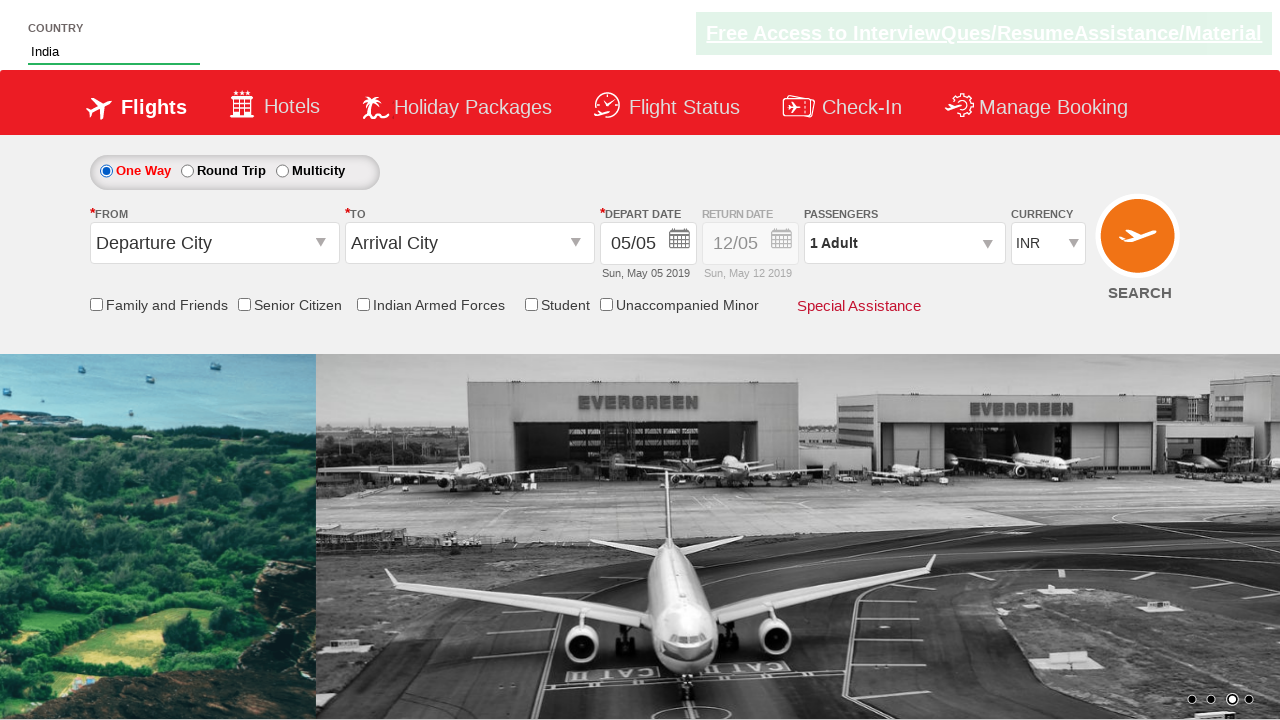

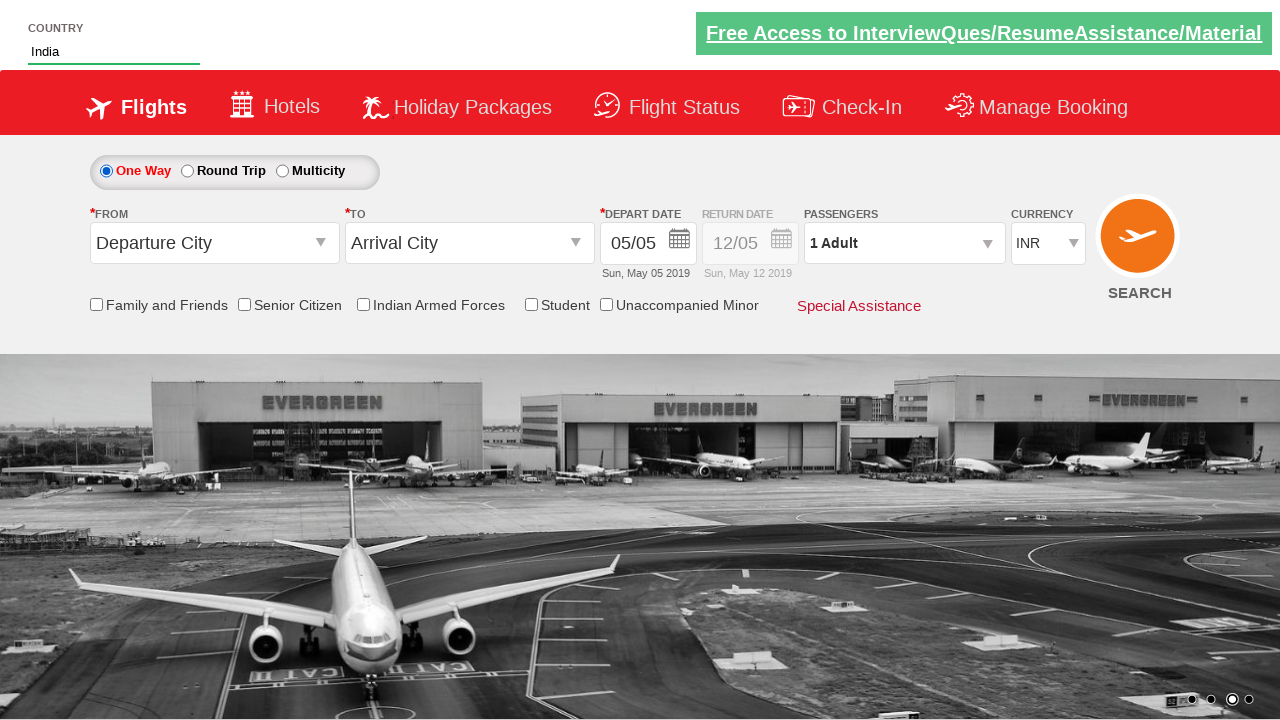